Tests train search functionality on erail.in by selecting date-only mode, entering source station (New Delhi) and destination station (Salem Jn), and searching for available trains between the two stations.

Starting URL: https://erail.in/

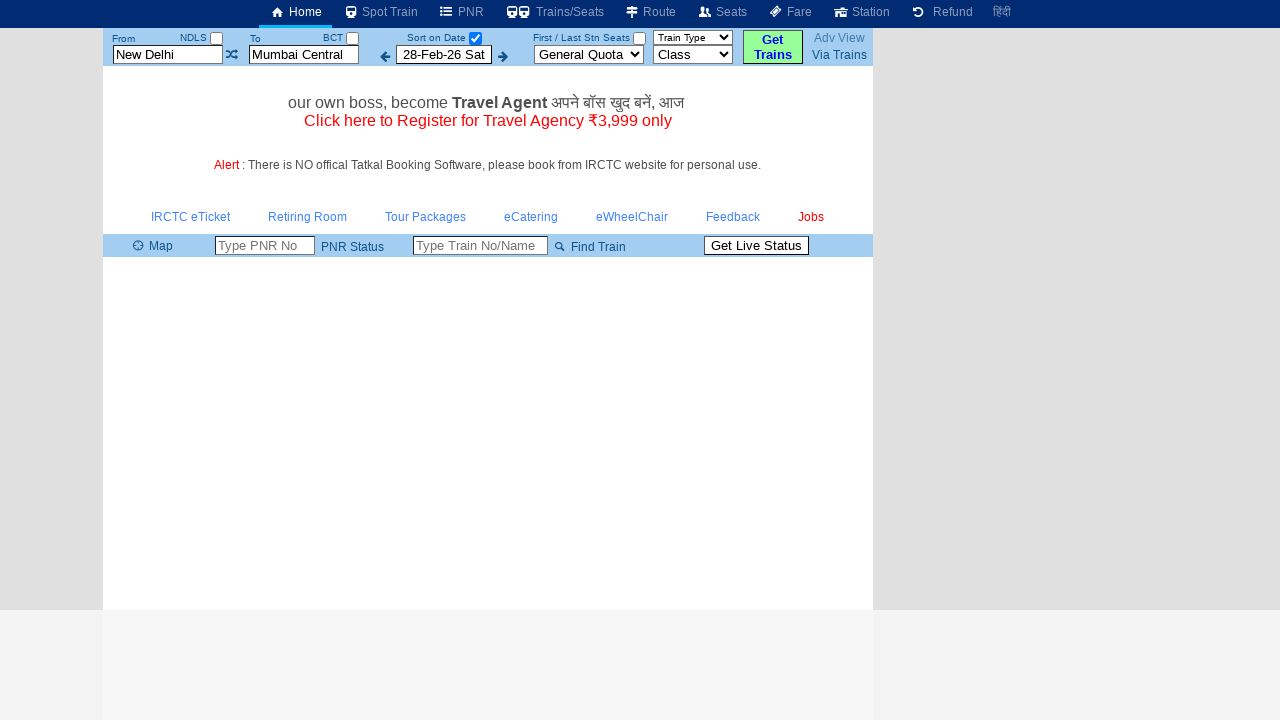

Clicked date-only checkbox at (475, 38) on #chkSelectDateOnly
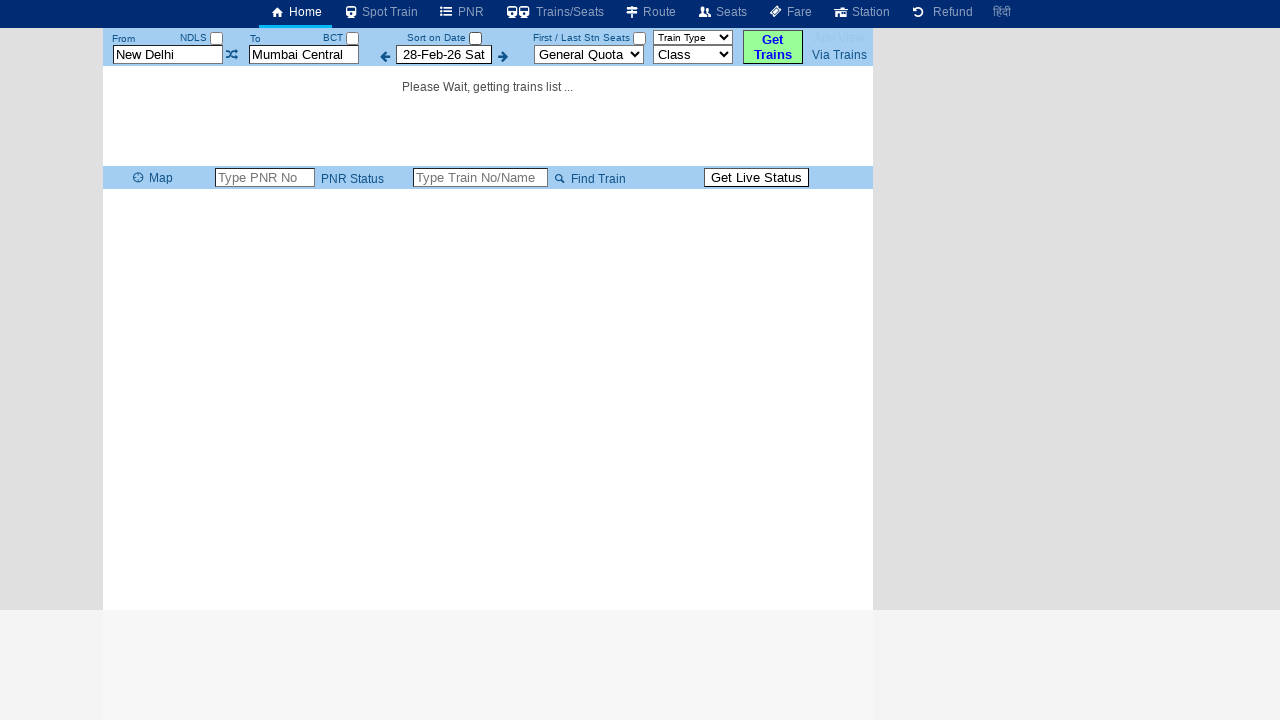

Cleared source station field on #txtStationFrom
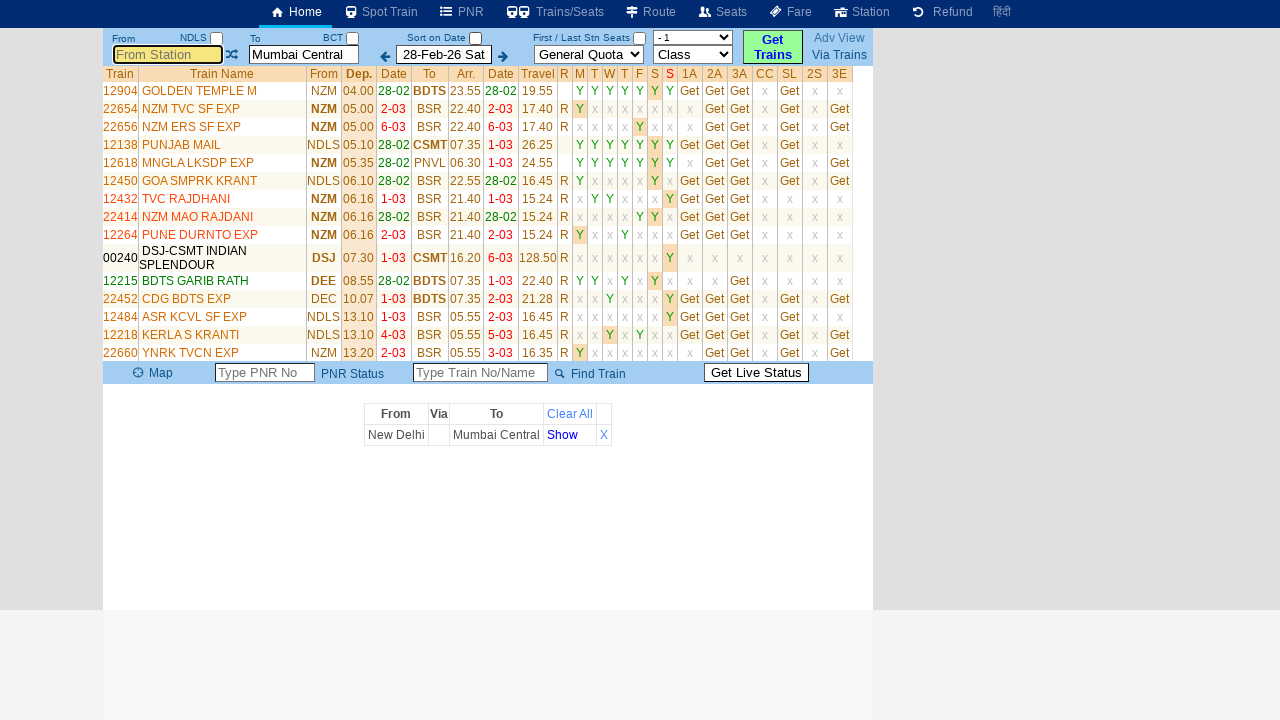

Entered 'New Delhi' as source station on #txtStationFrom
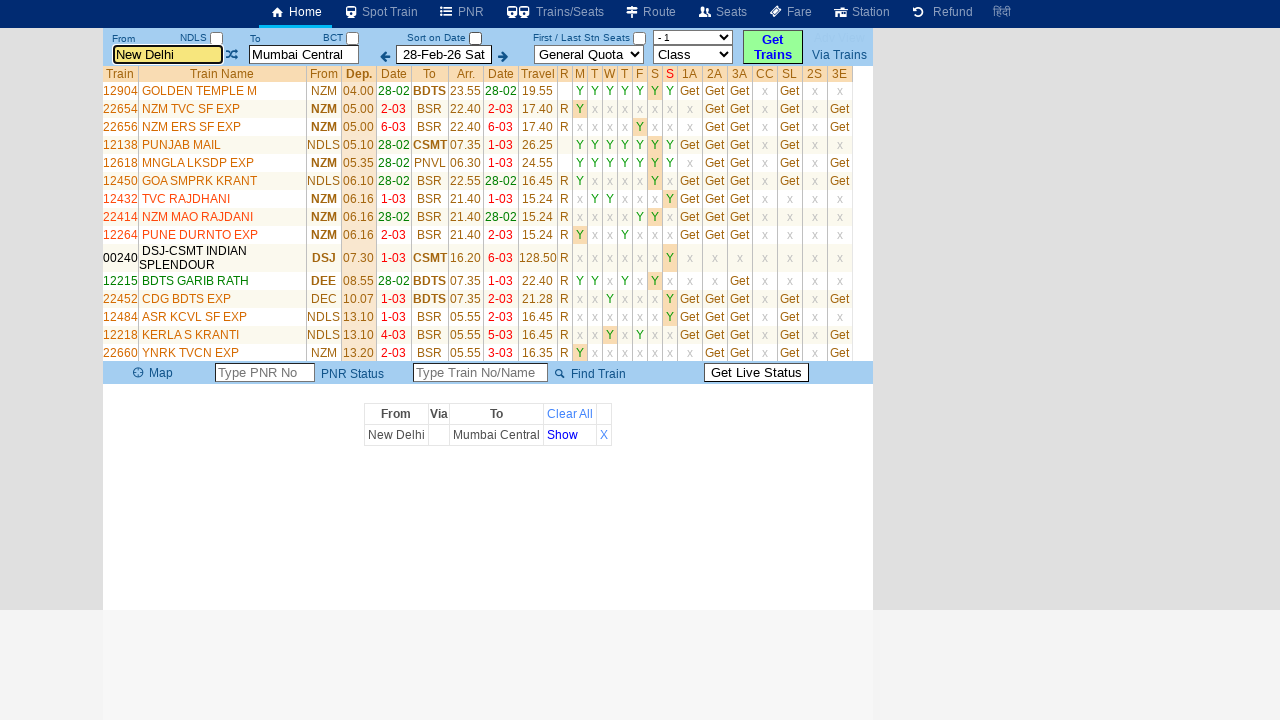

Pressed Enter to confirm source station selection
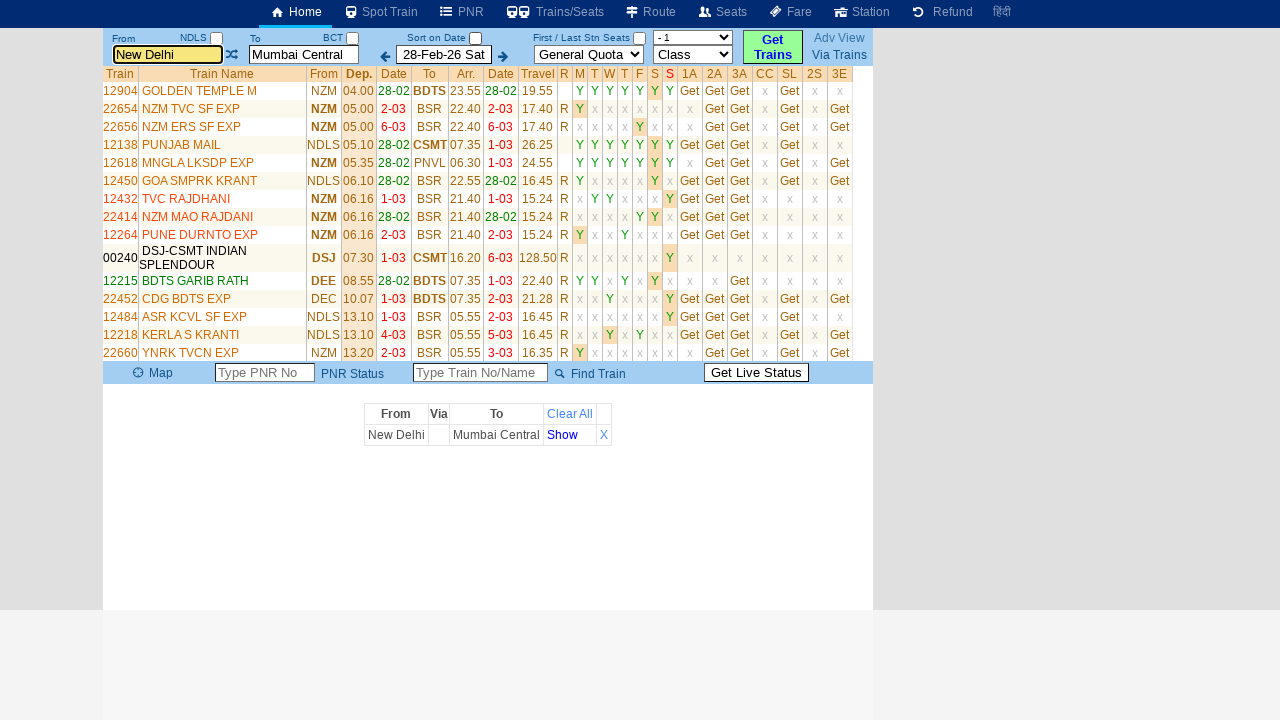

Waited 2 seconds for source station selection to process
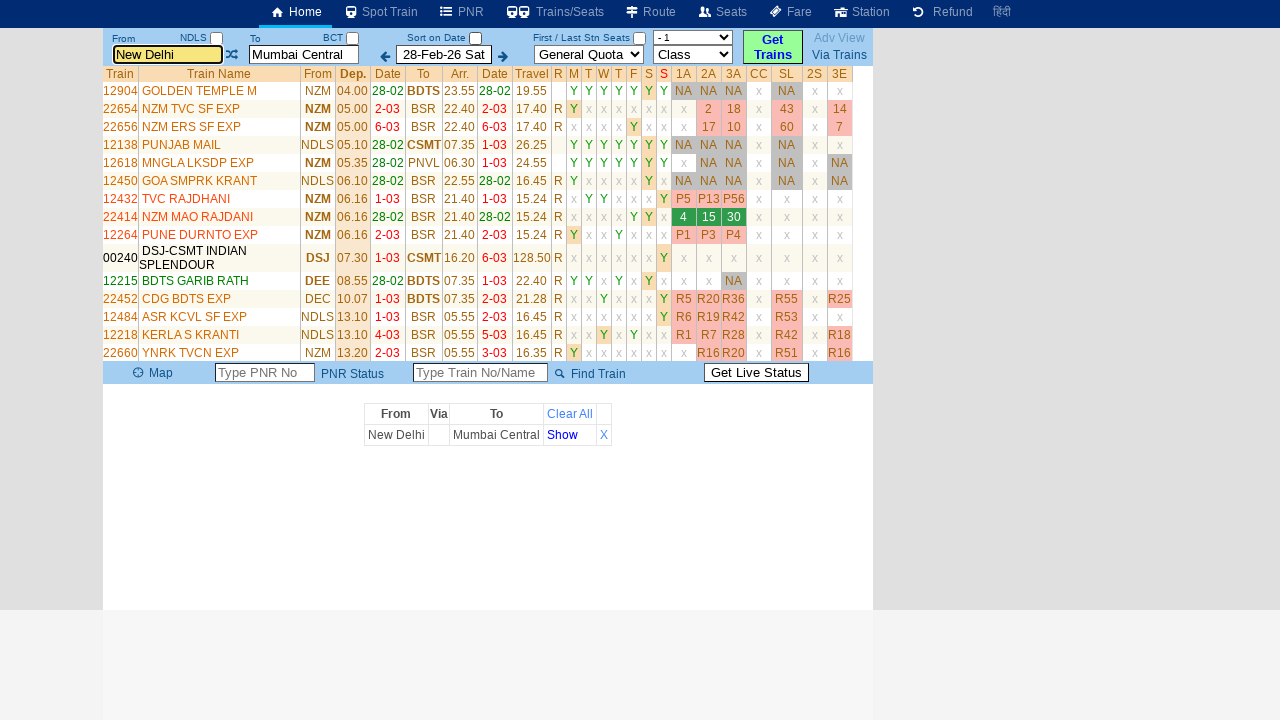

Cleared destination station field on #txtStationTo
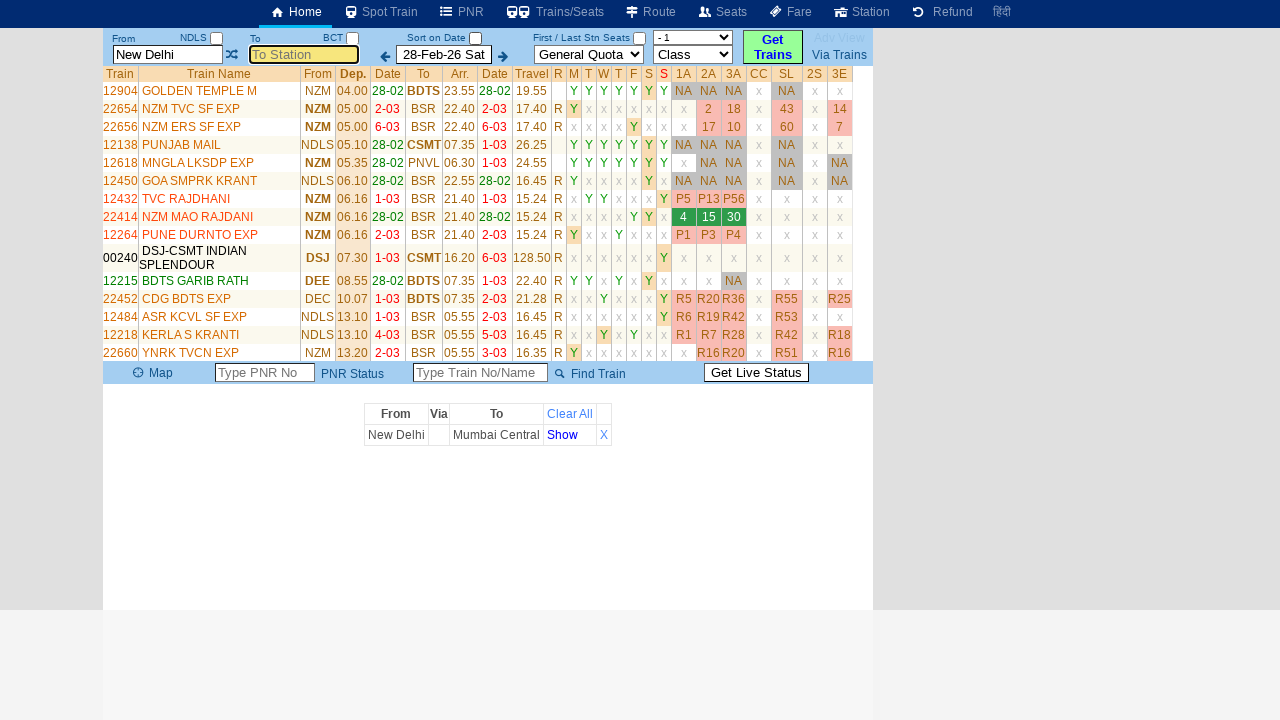

Entered 'Salem Jn' as destination station on #txtStationTo
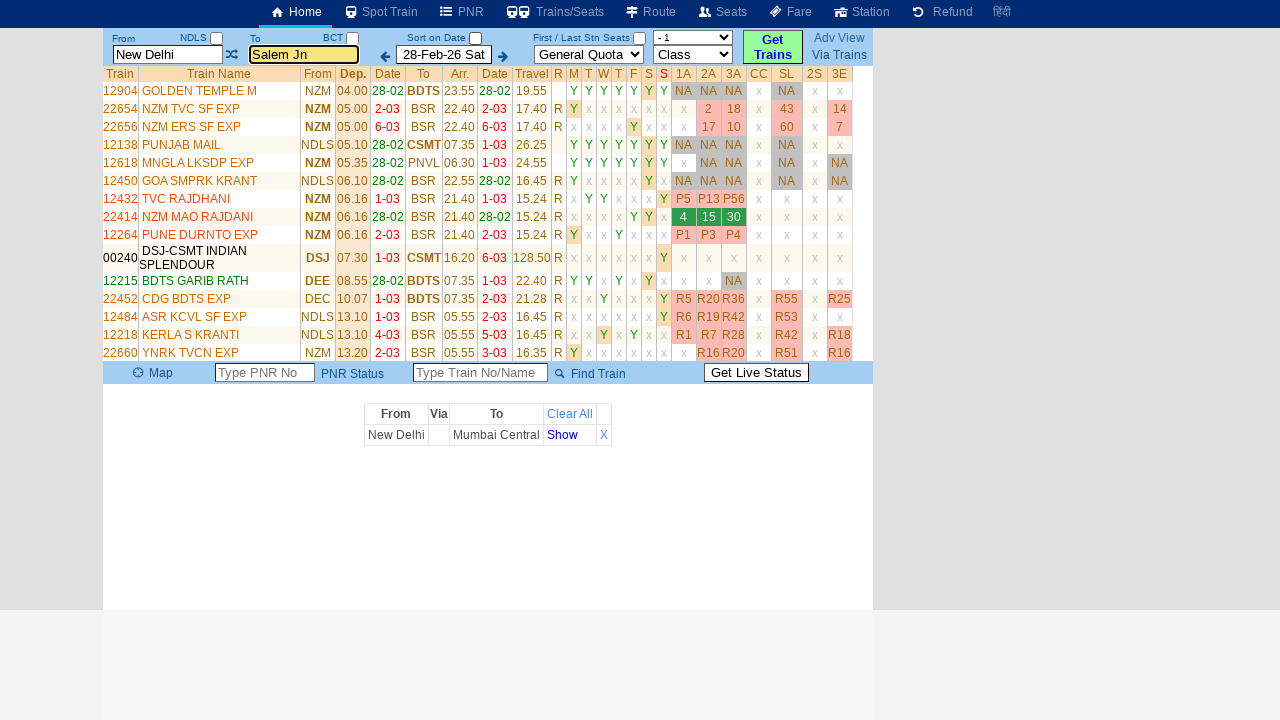

Pressed Enter to confirm destination station selection
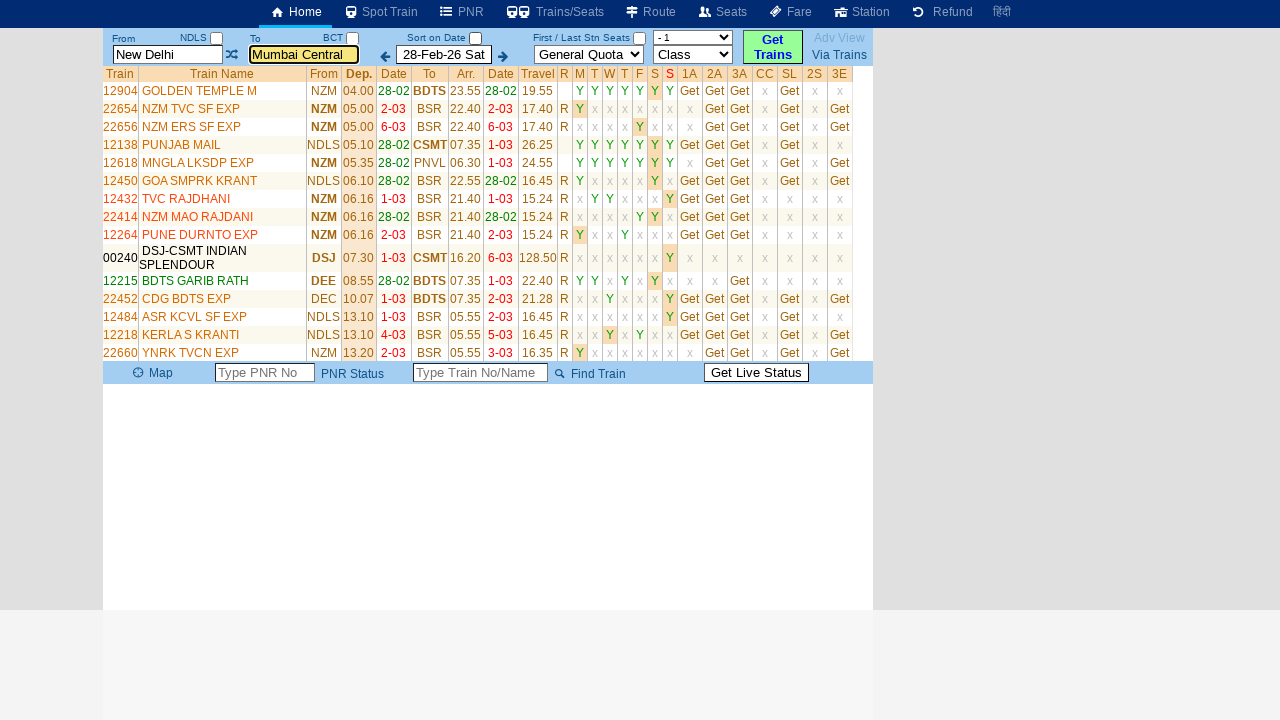

Waited 2 seconds for destination station selection to process
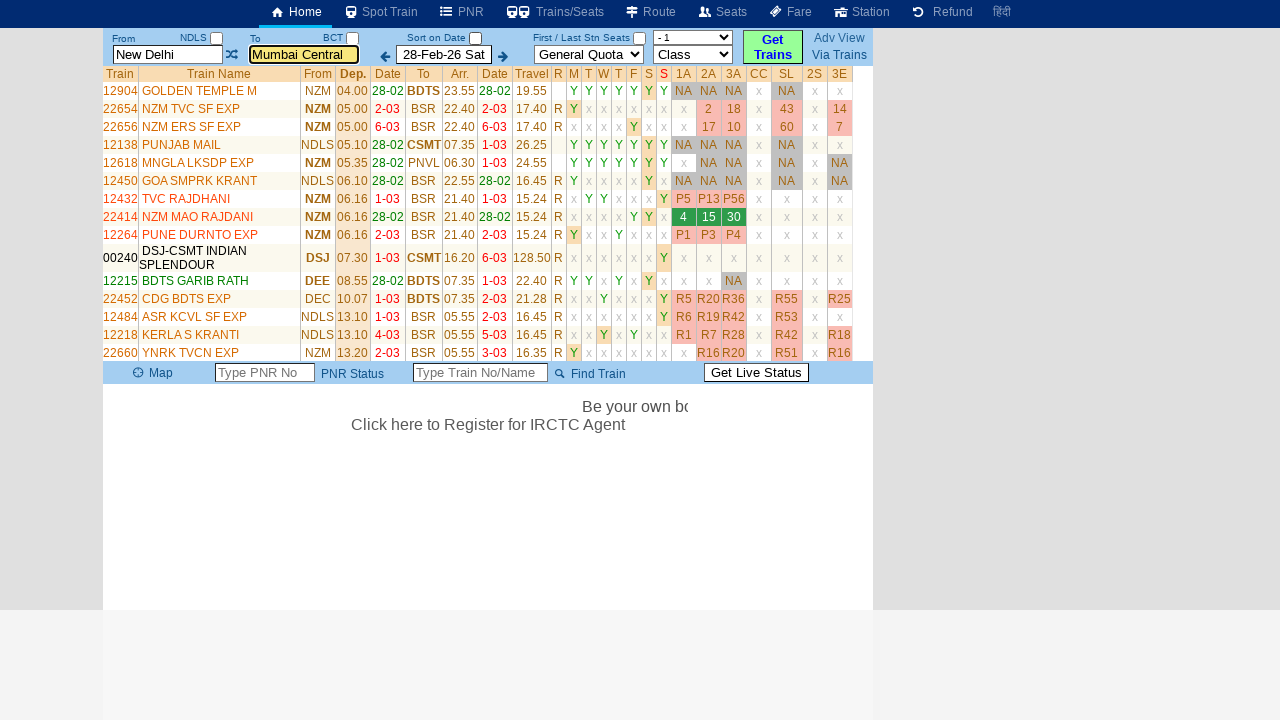

Clicked search button to find trains between New Delhi and Salem Jn at (773, 47) on #buttonFromTo
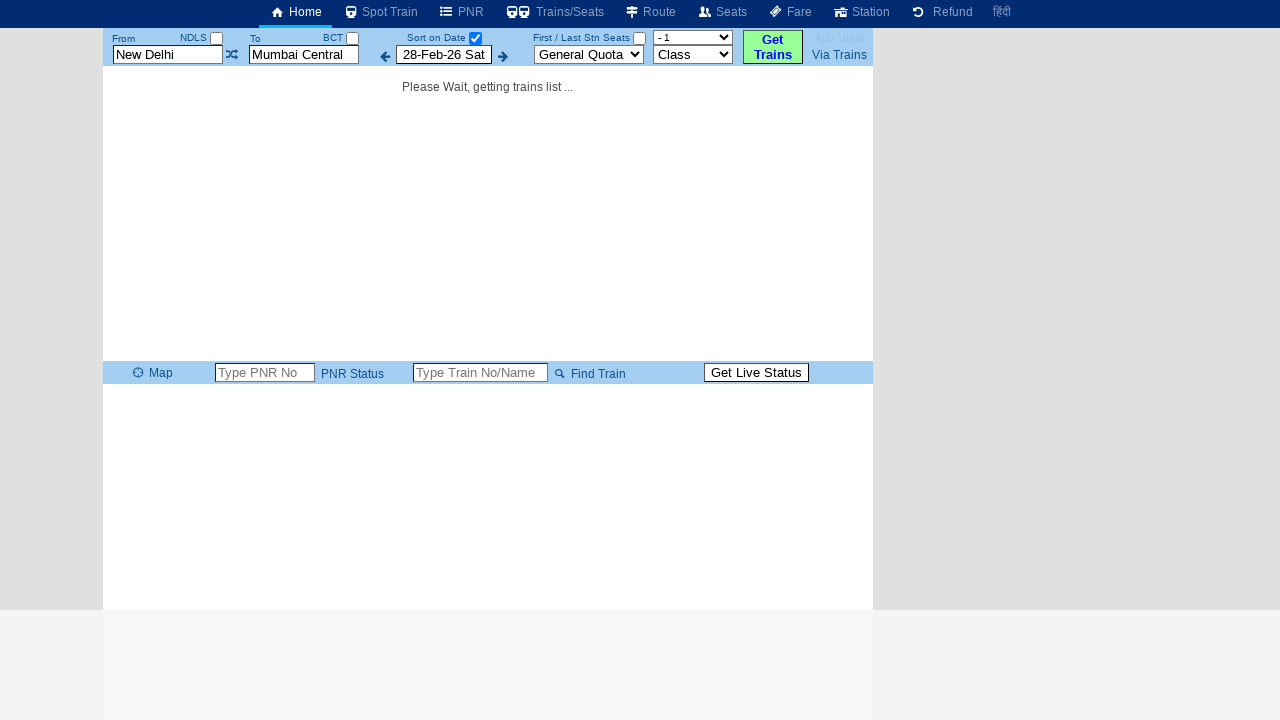

Train results loaded successfully
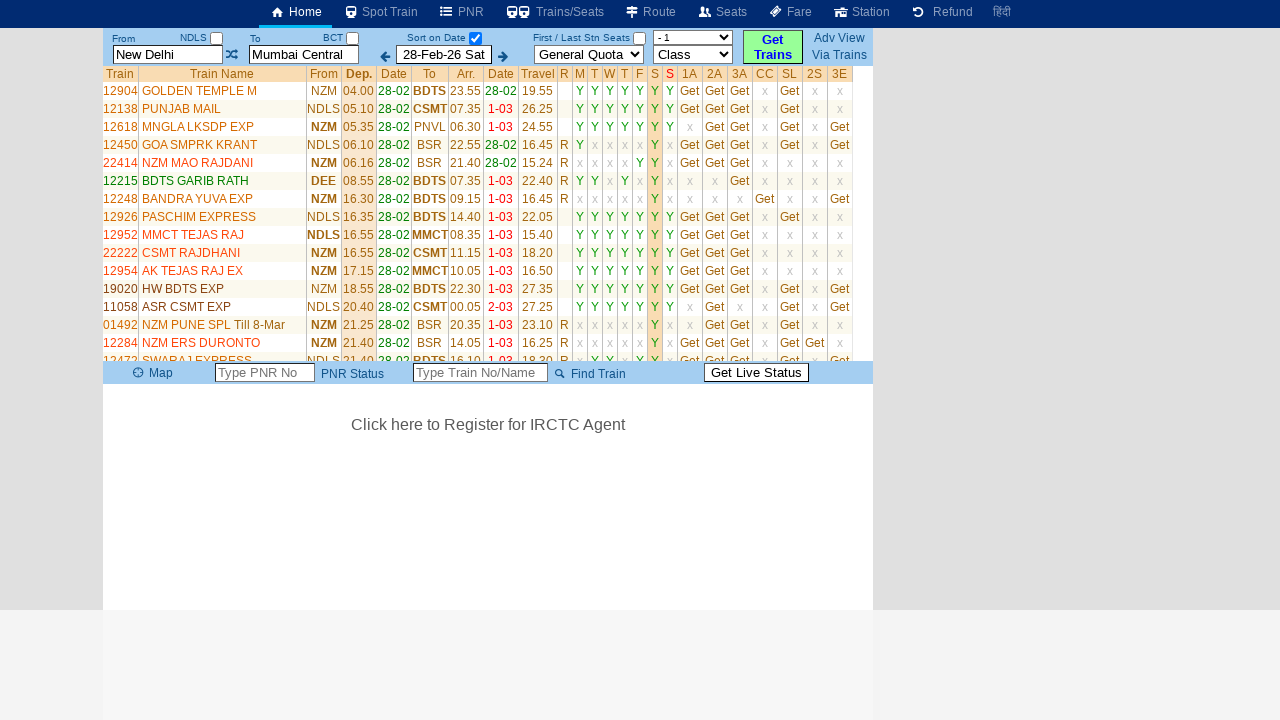

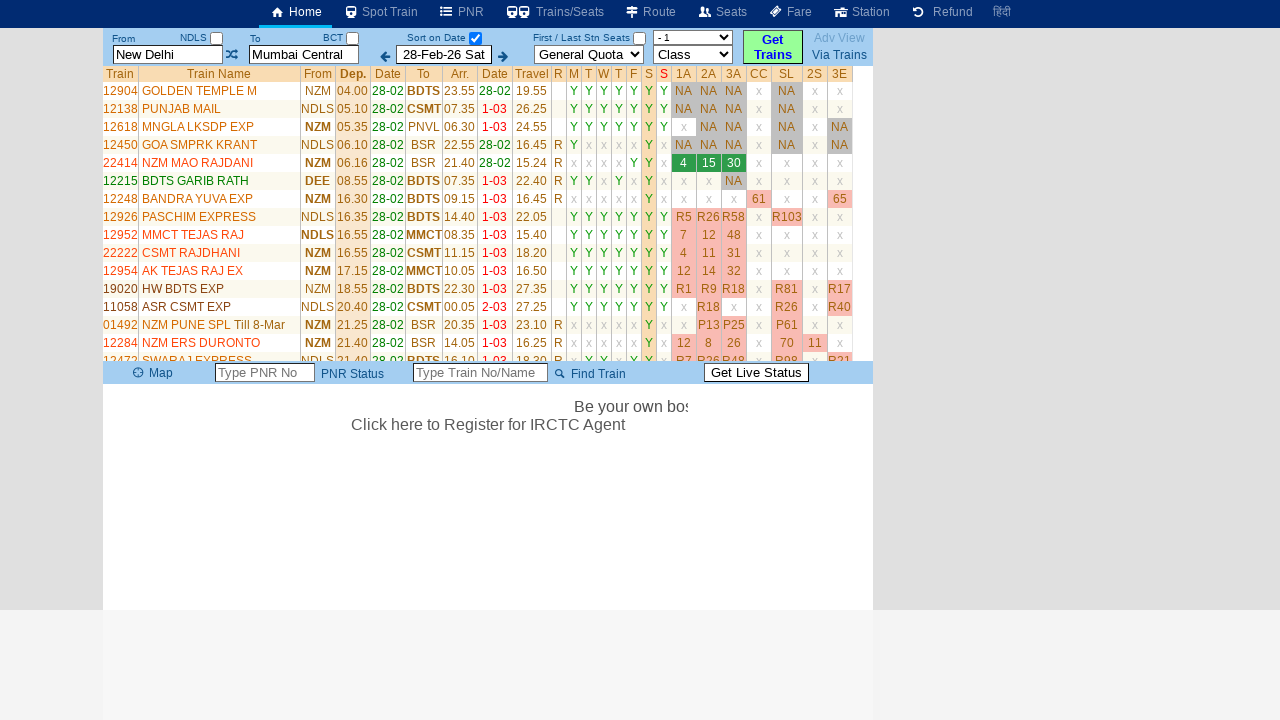